Tests client-side delay by clicking a button and waiting for calculated data to appear

Starting URL: http://uitestingplayground.com/clientdelay

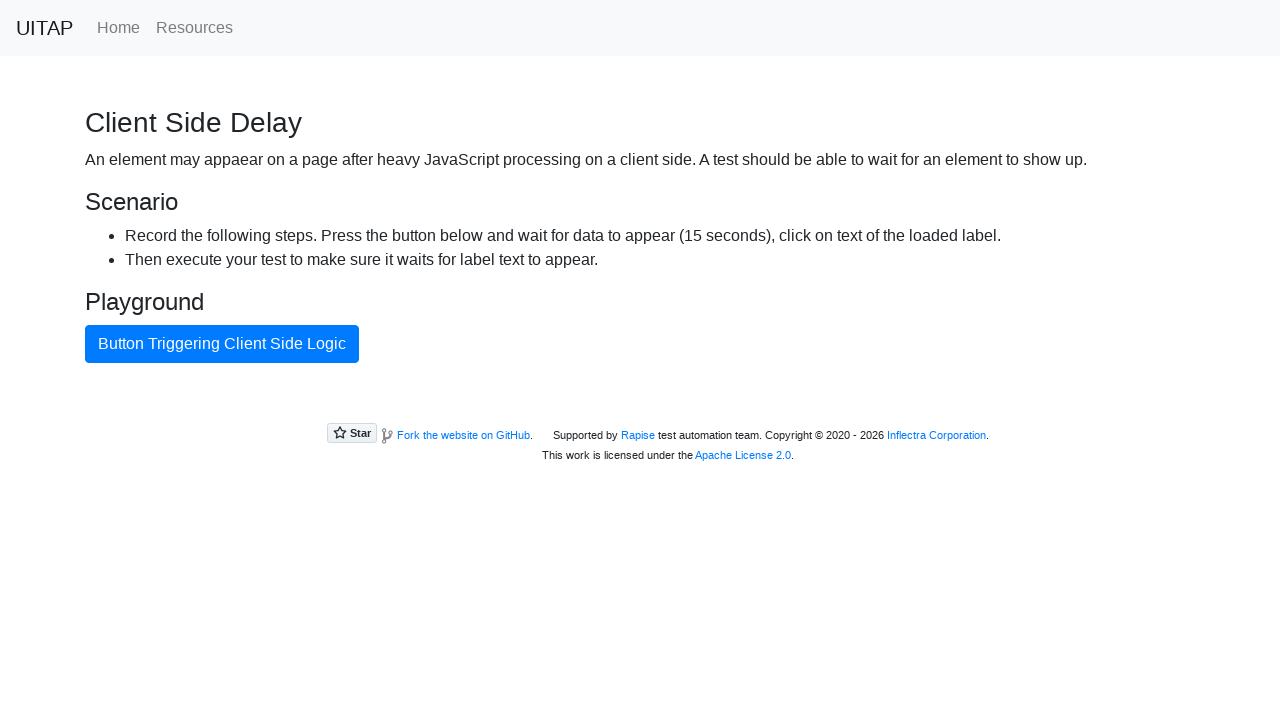

Clicked primary button to trigger client-side calculation at (222, 344) on .btn-primary
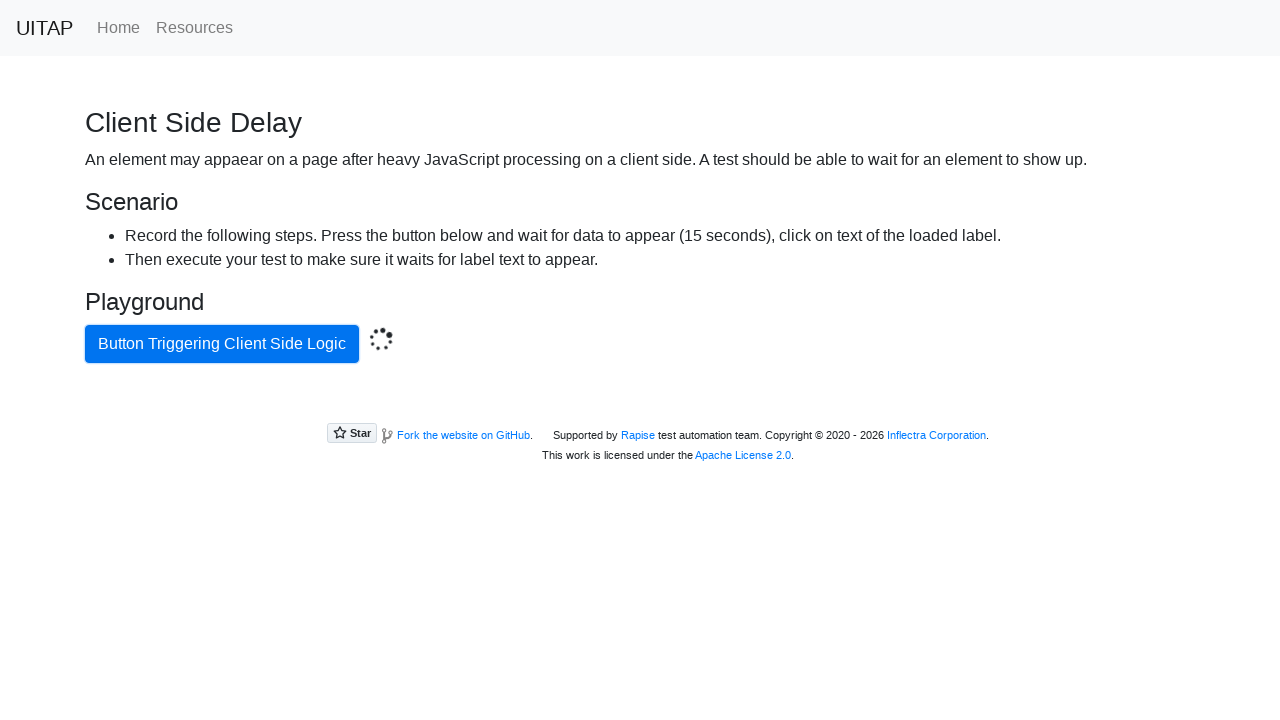

Waited for calculated result to appear with success indicator
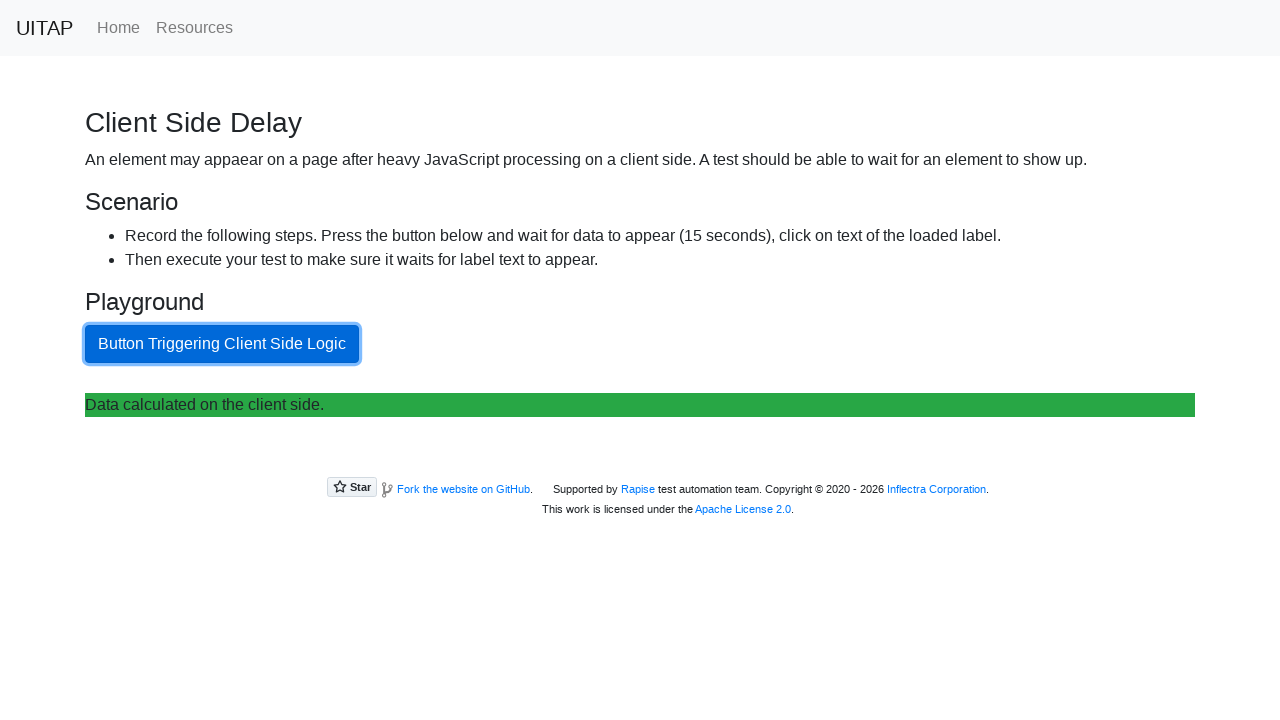

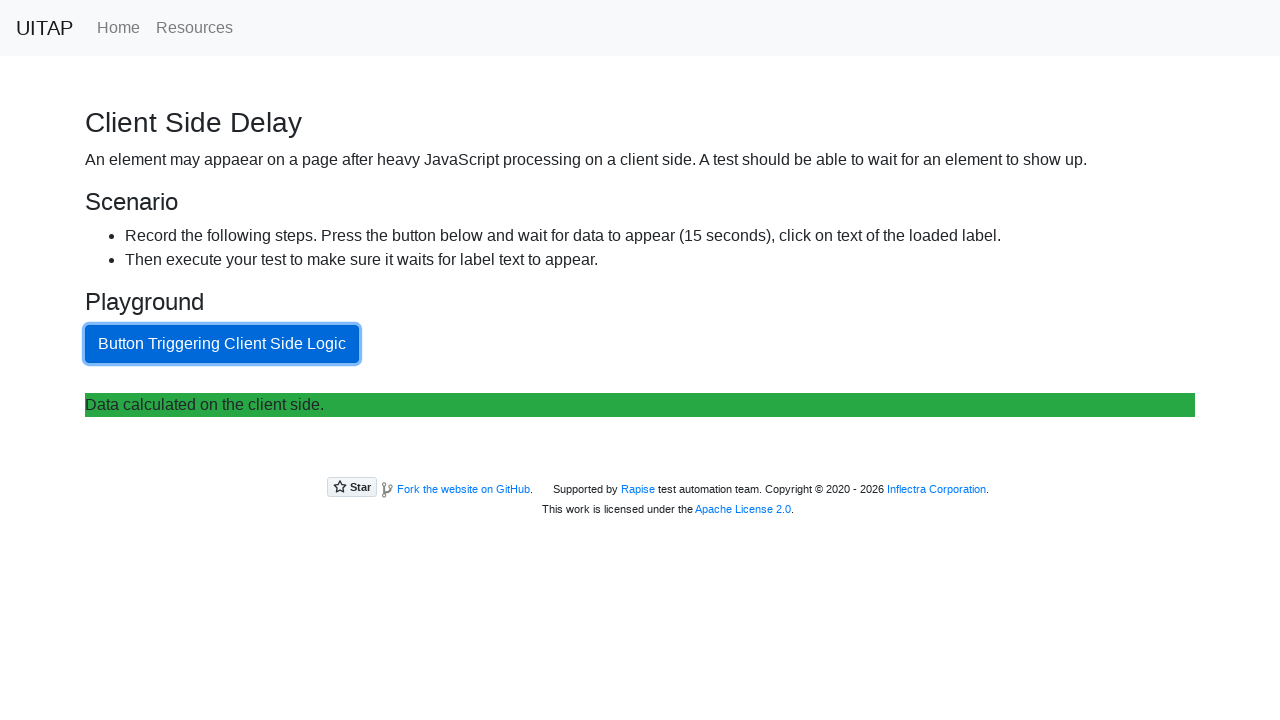